Navigates to the AJIO e-commerce website and verifies the page loads successfully.

Starting URL: https://www.ajio.com

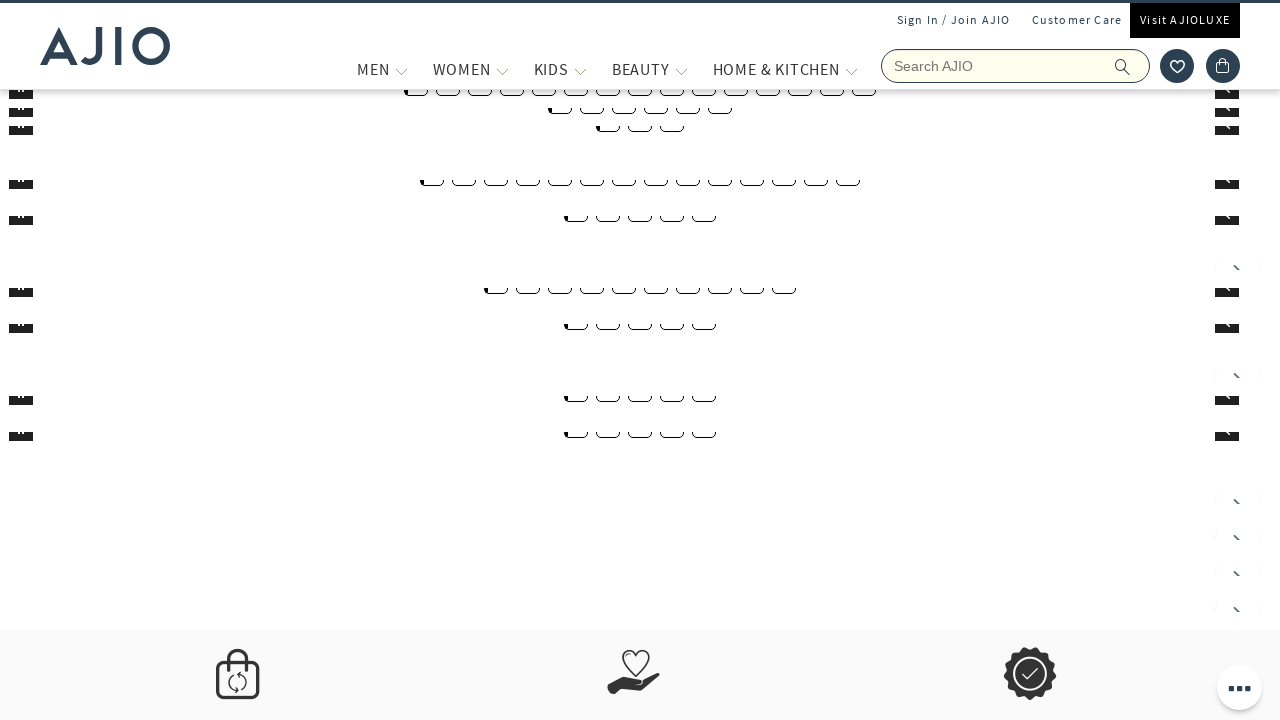

Page DOM content loaded
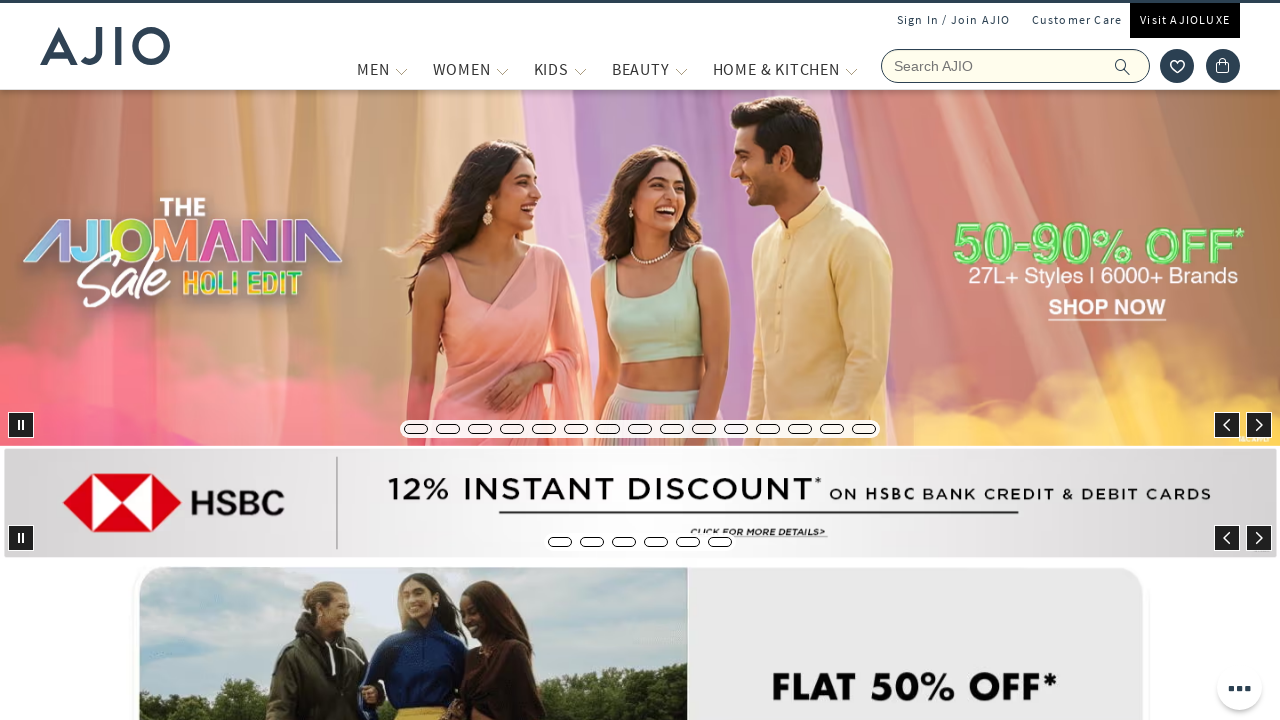

Body element found - AJIO page loaded successfully
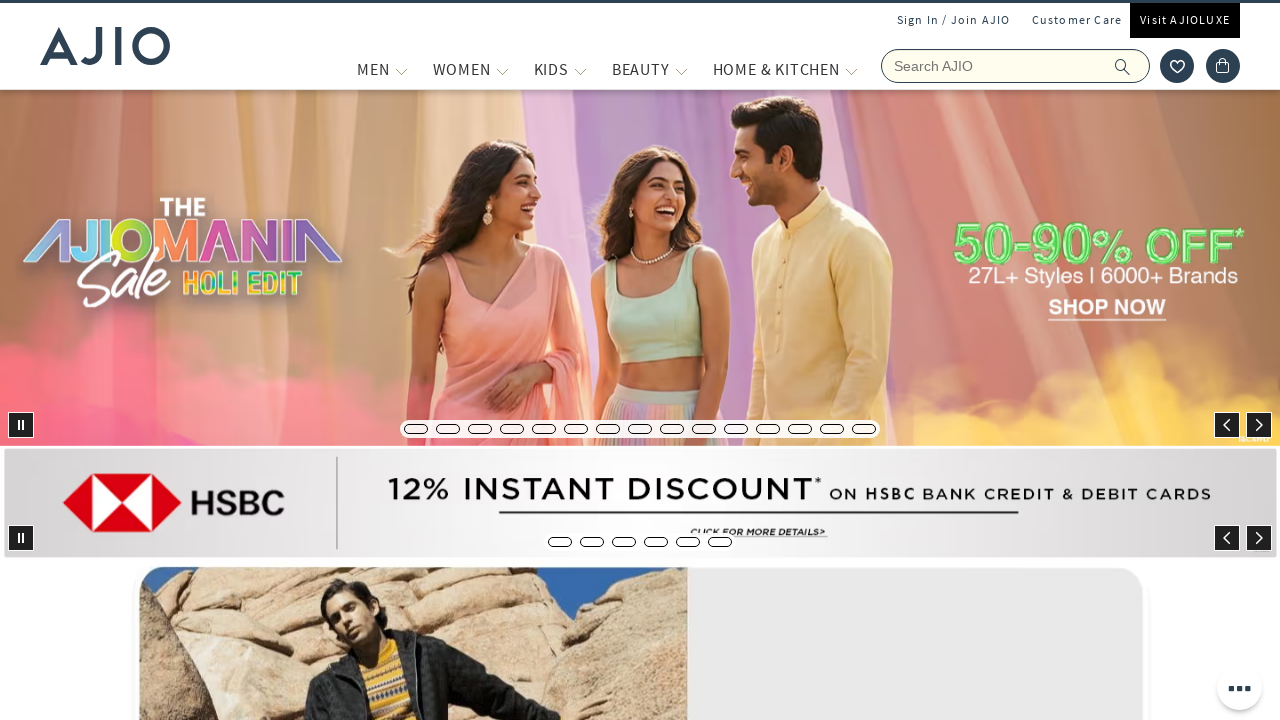

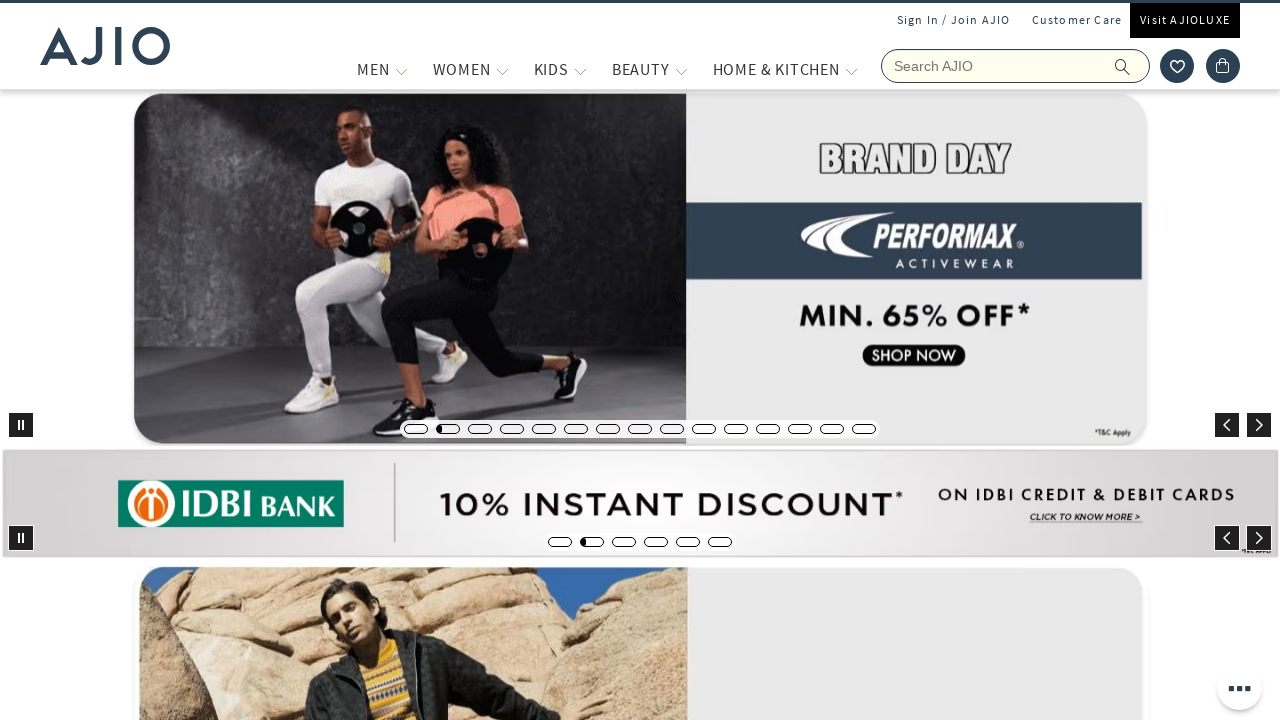